Tests alert handling by clicking a button, accepting a confirmation dialog, calculating a mathematical formula based on a displayed value, entering the result, and submitting the form

Starting URL: http://suninjuly.github.io/alert_accept.html

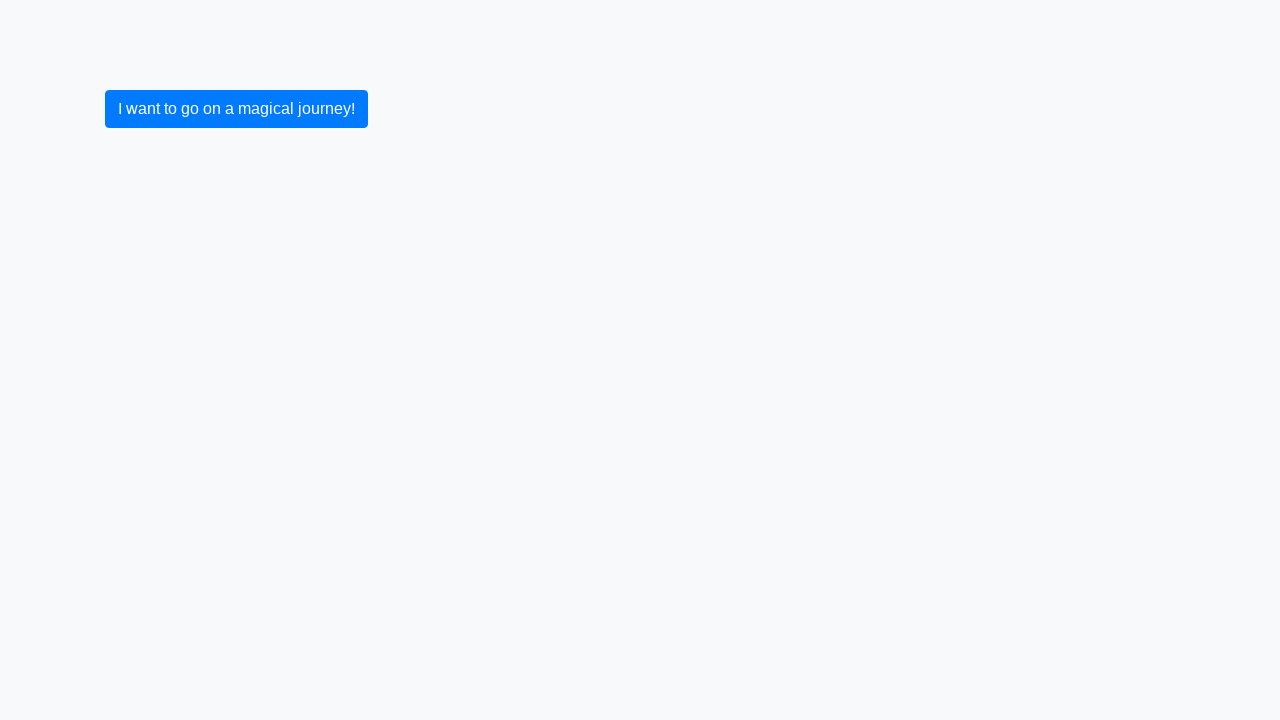

Set up dialog handler to automatically accept alerts and confirmations
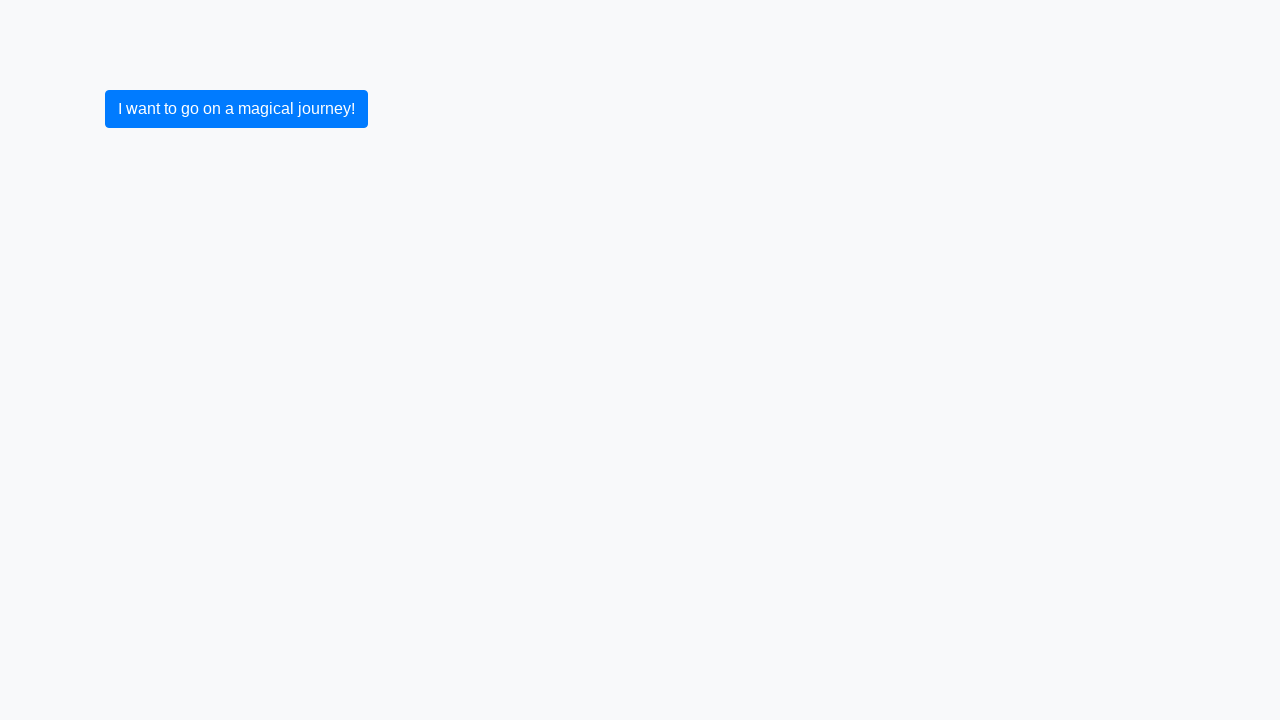

Clicked 'I want to go on a magical journey!' button at (236, 109) on .btn-primary
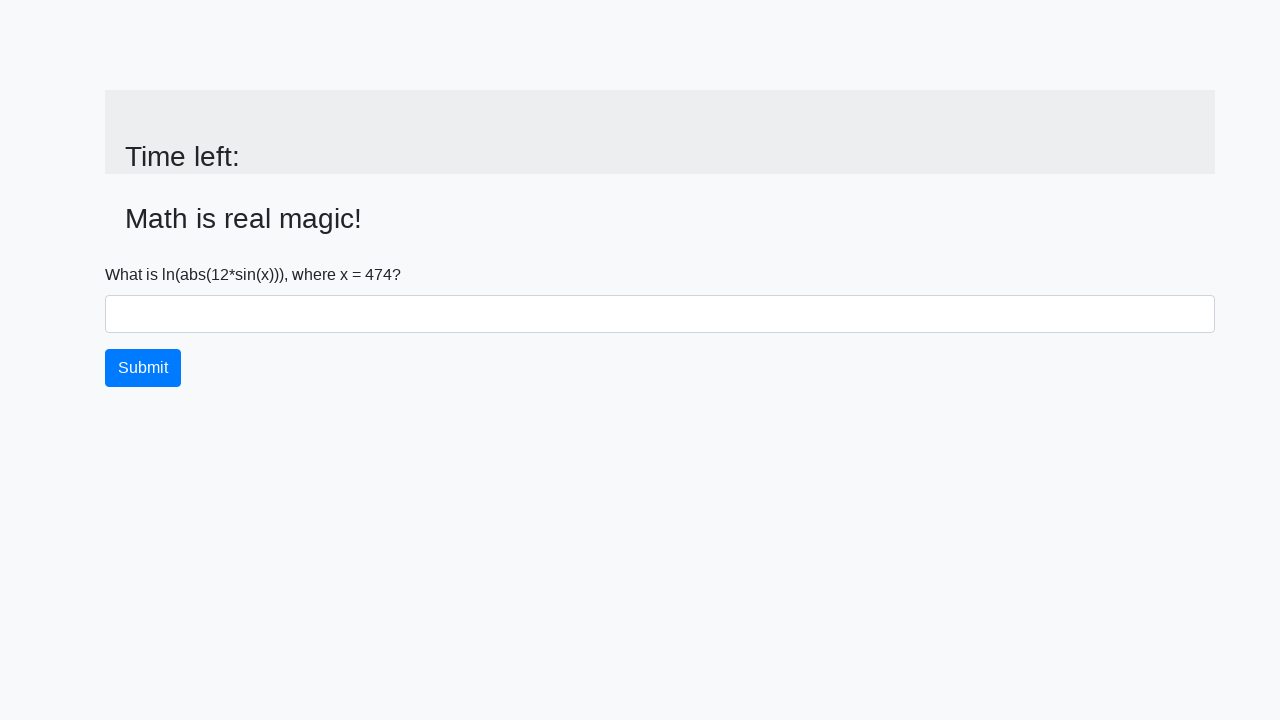

Confirmation dialog accepted and input value element appeared
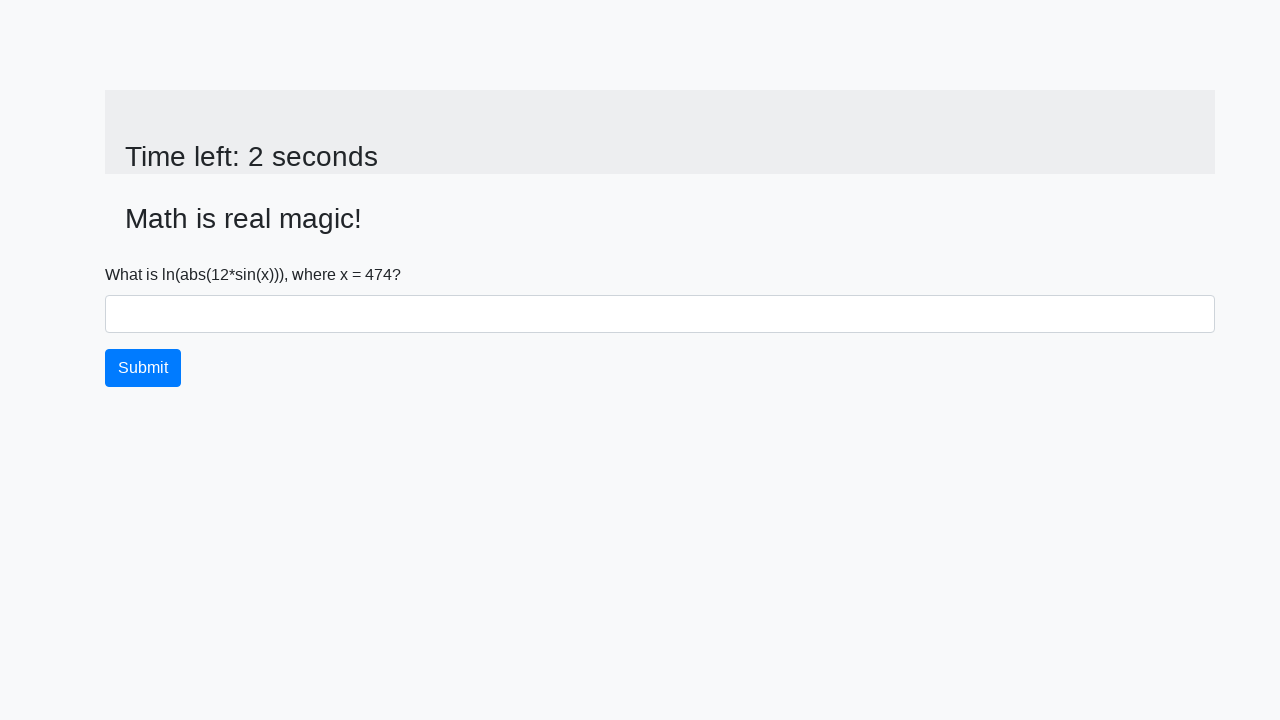

Retrieved number from page: 474
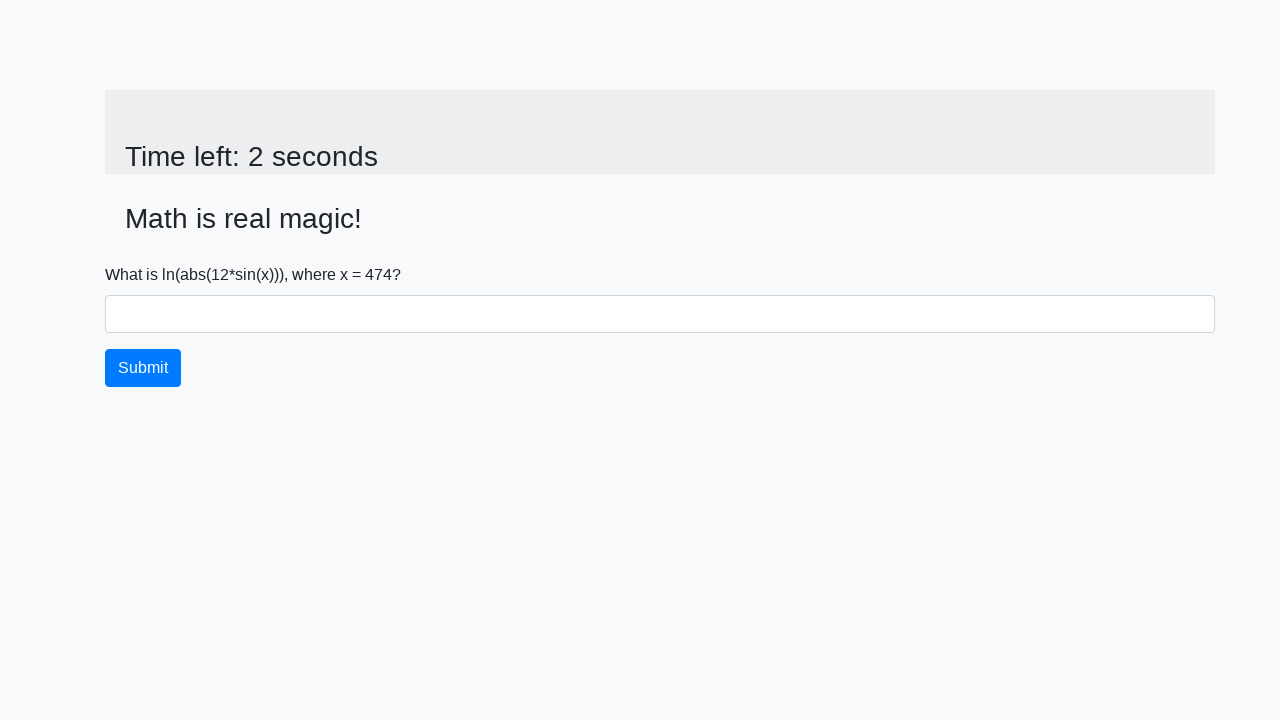

Calculated formula result: 1.4943667018288946
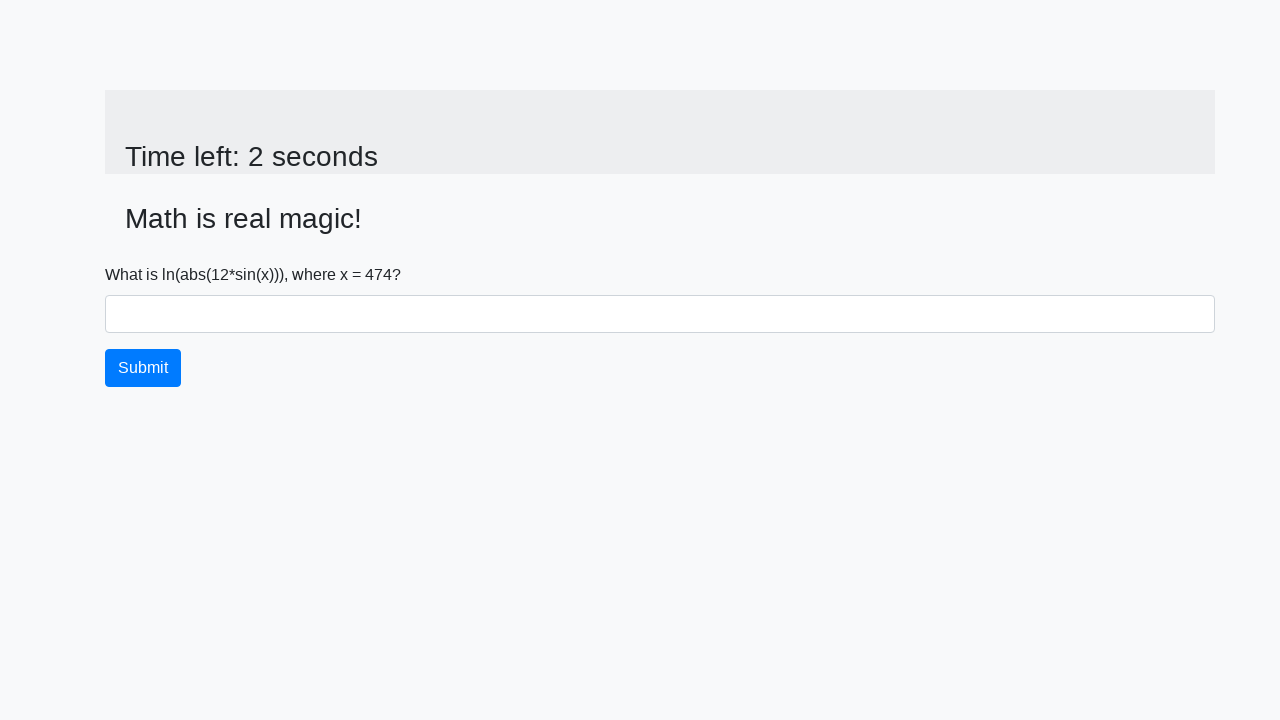

Filled answer field with calculated result: 1.4943667018288946 on #answer
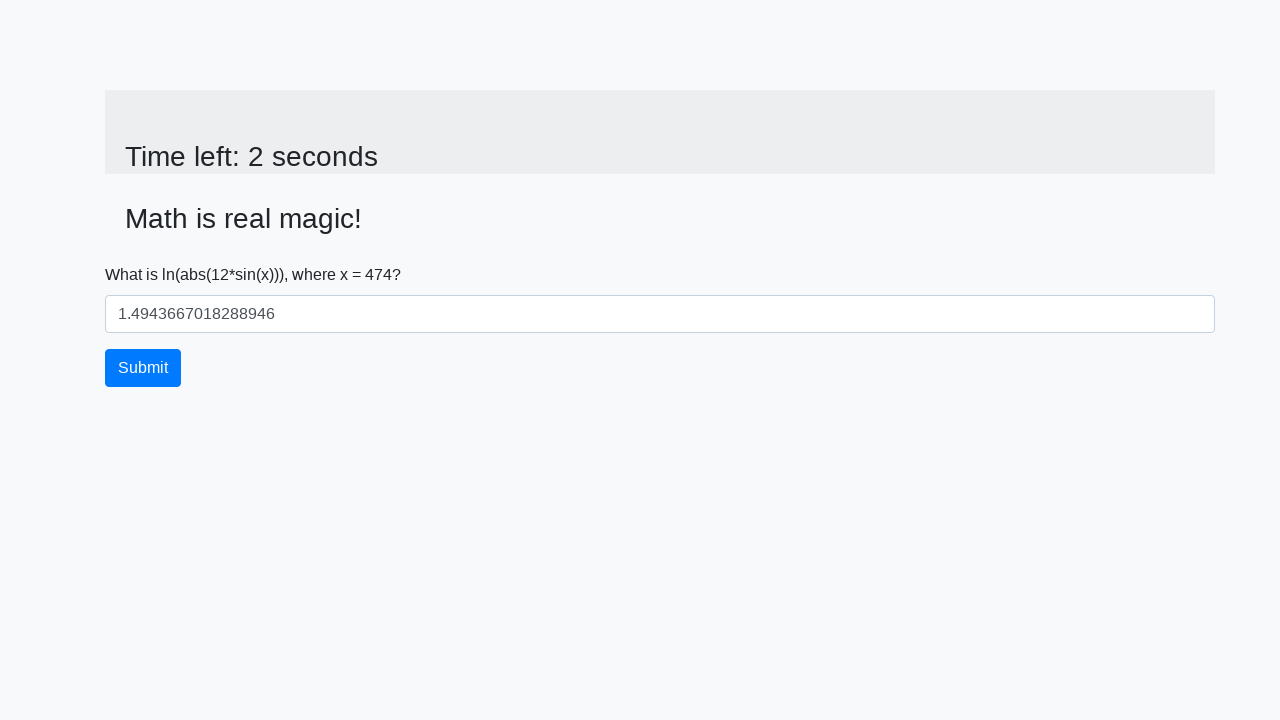

Clicked Submit button to complete form submission at (143, 368) on .btn-primary
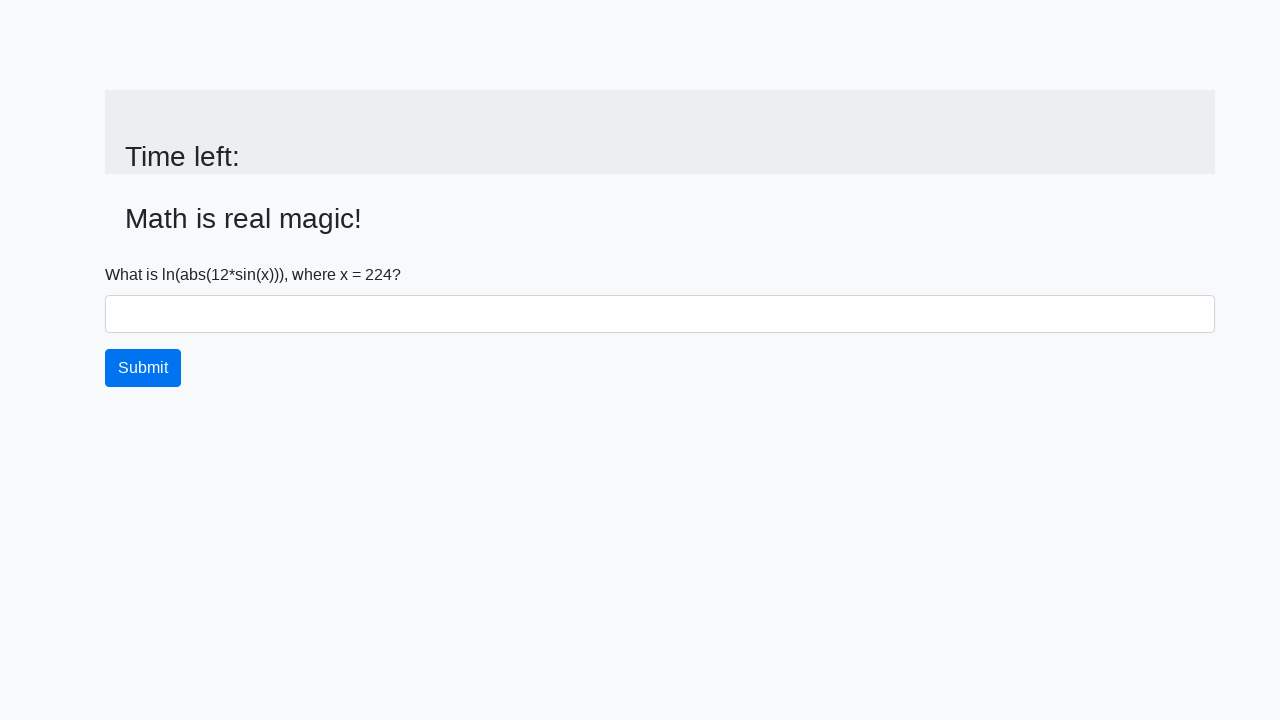

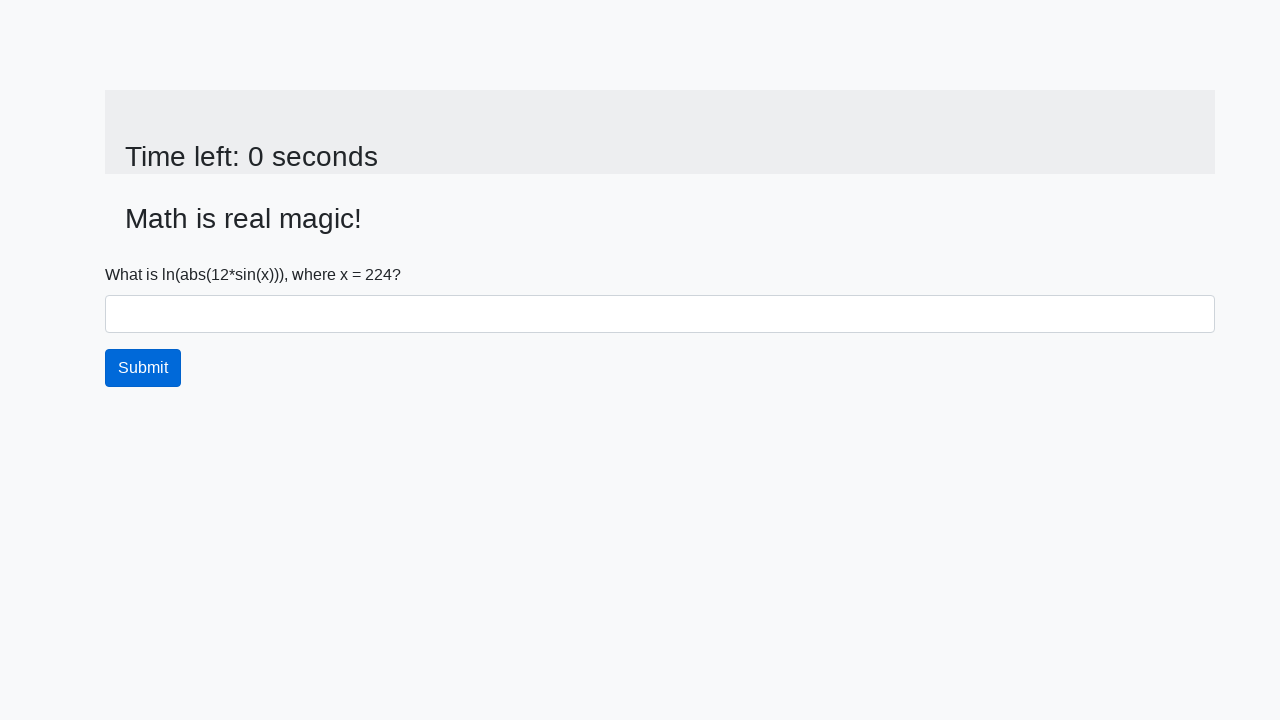